Tests division on the scientific calculator by entering 4000 / 200 and clicking equals

Starting URL: https://www.calculator.net/

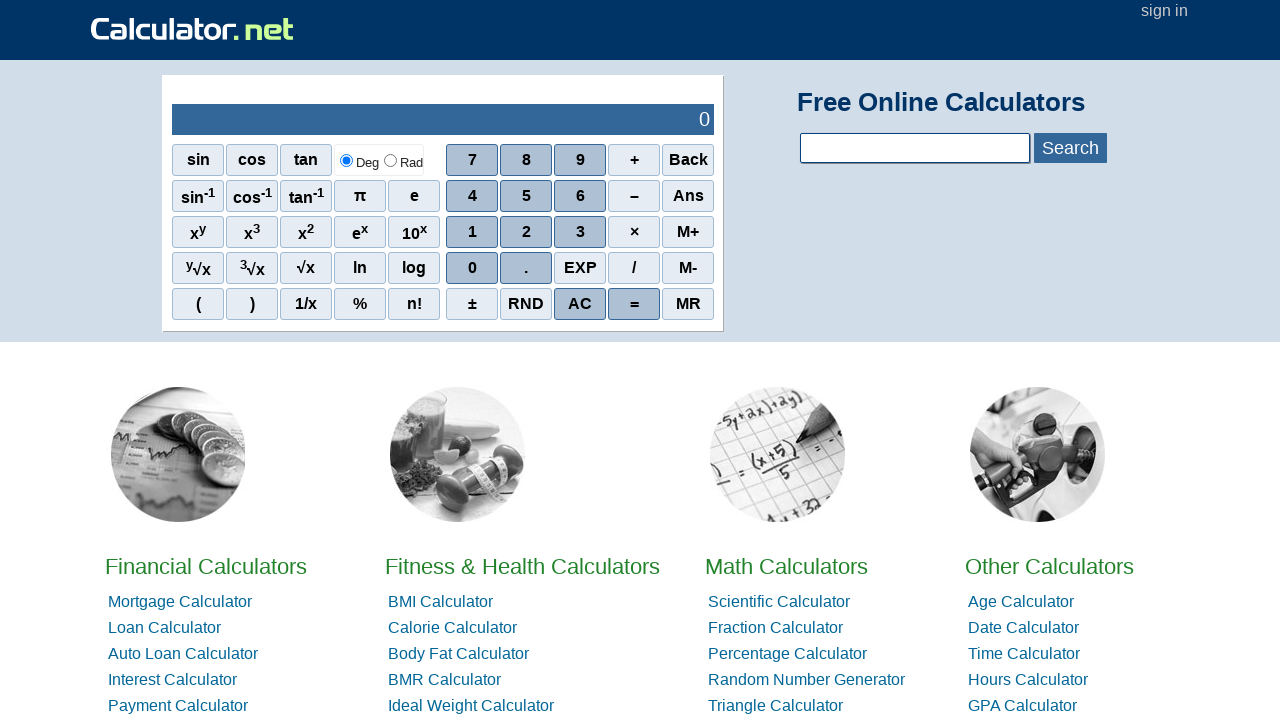

Clicked AC (clear) button at (580, 304) on xpath=//*[@id='sciout']/tbody/tr[2]/td[2]/div/div[5]/span[3]
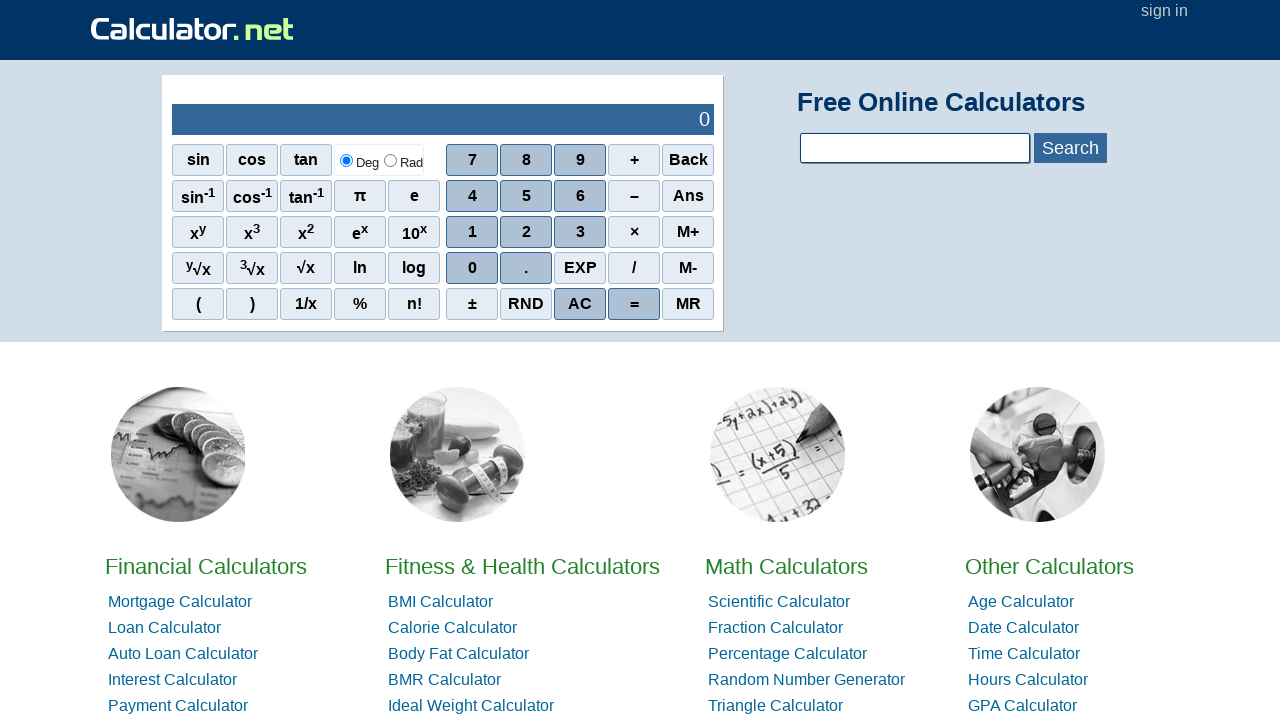

Clicked number 4 at (472, 196) on xpath=//*[@id='sciout']/tbody/tr[2]/td[2]/div/div[2]/span[1]
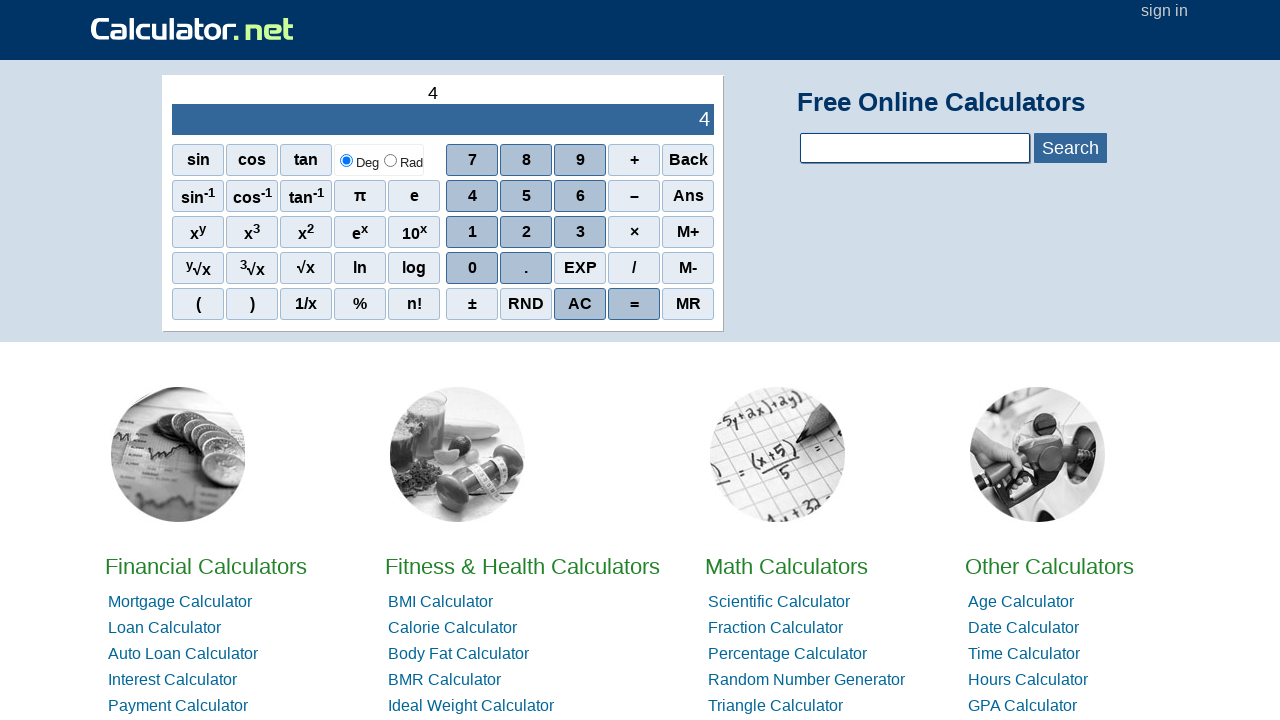

Clicked number 0 at (472, 268) on xpath=//*[@id='sciout']/tbody/tr[2]/td[2]/div/div[4]/span[1]
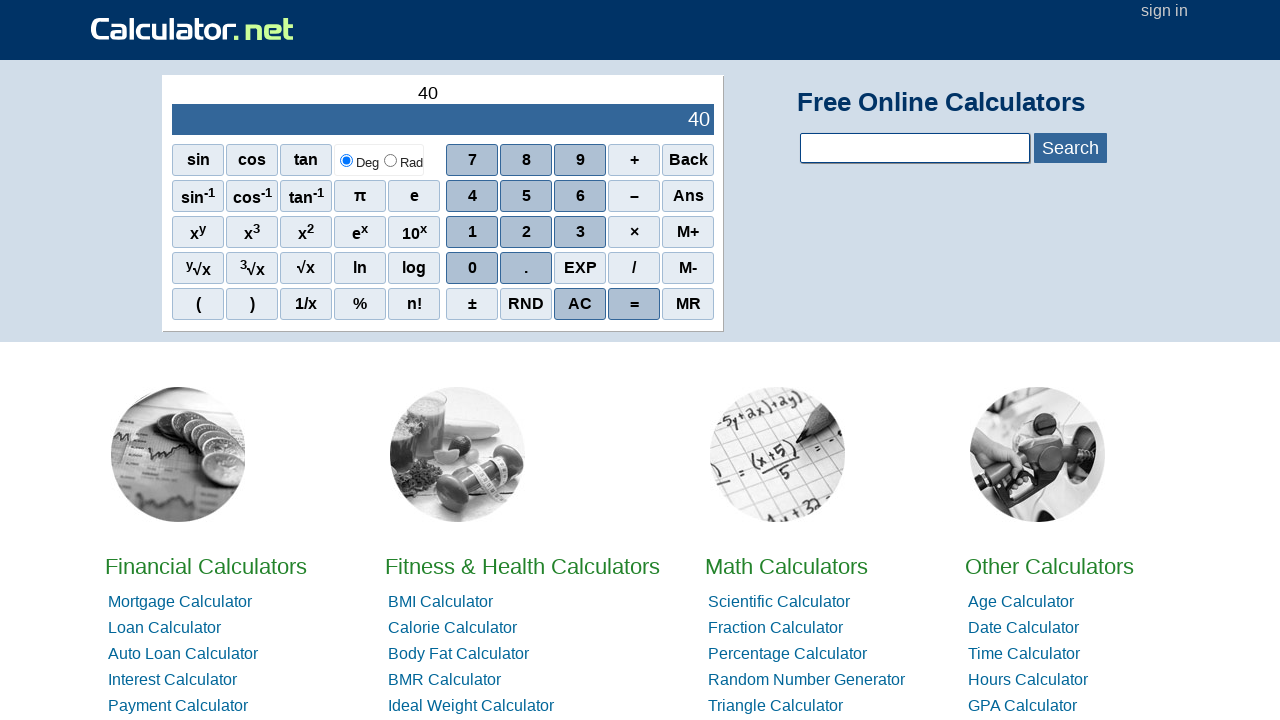

Clicked number 0 at (472, 268) on xpath=//*[@id='sciout']/tbody/tr[2]/td[2]/div/div[4]/span[1]
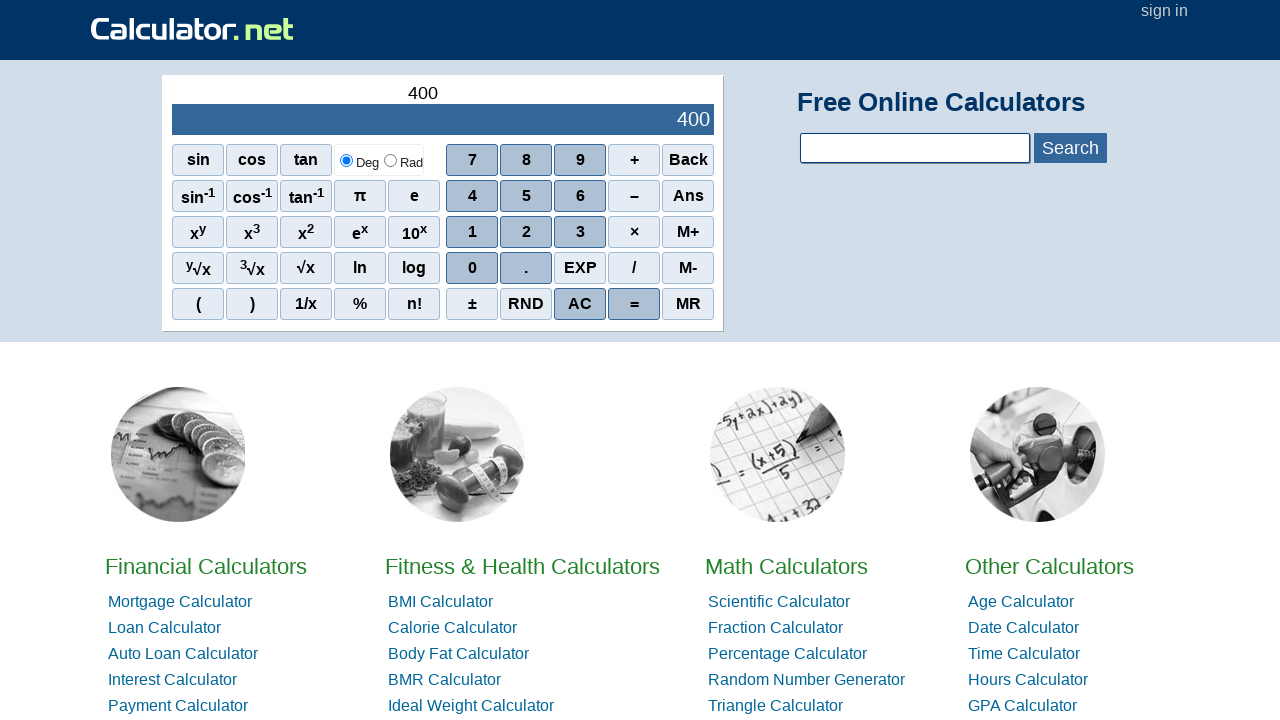

Clicked number 0 at (472, 268) on xpath=//*[@id='sciout']/tbody/tr[2]/td[2]/div/div[4]/span[1]
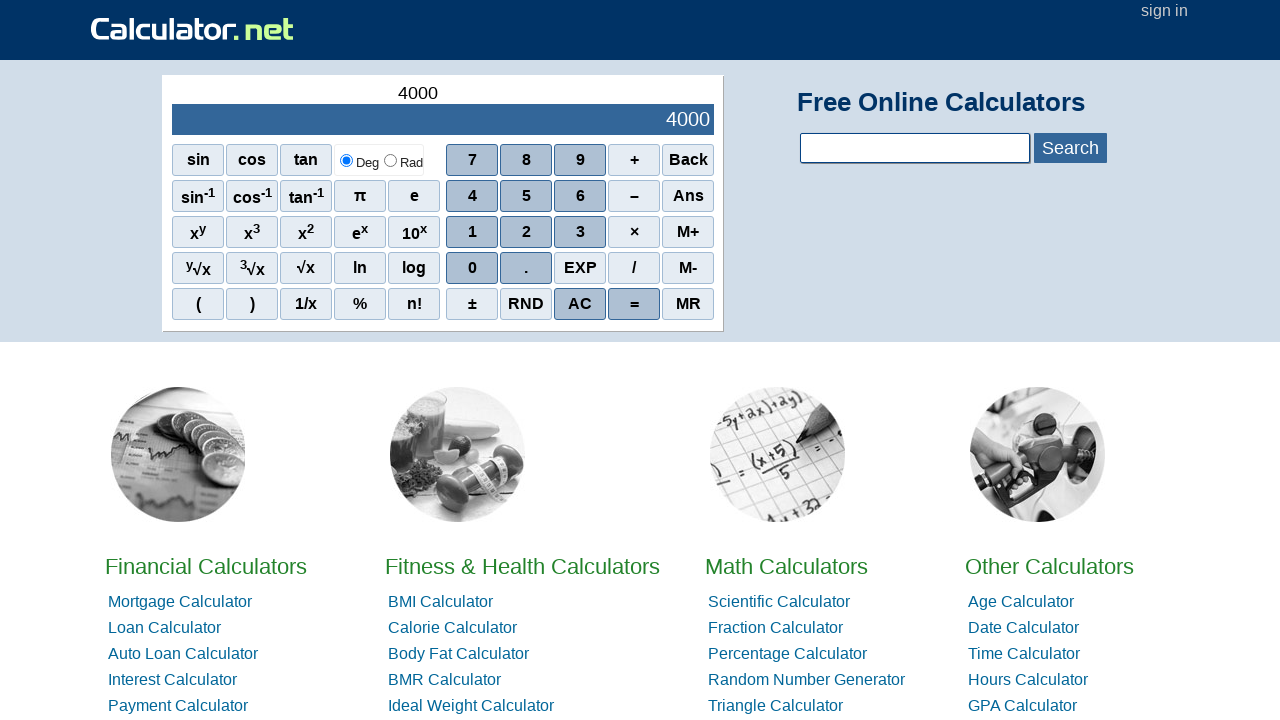

Clicked divide operator at (634, 268) on xpath=//*[@id='sciout']/tbody/tr[2]/td[2]/div/div[4]/span[4]
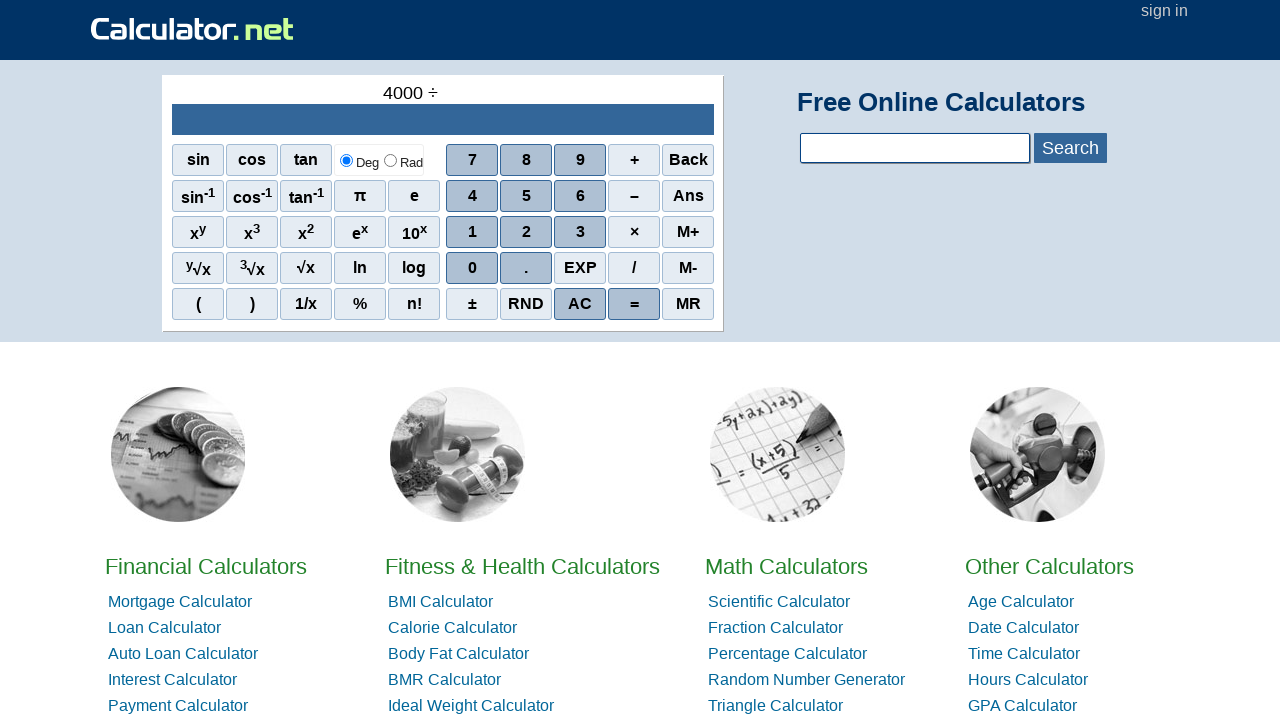

Clicked number 2 at (526, 232) on xpath=//*[@id='sciout']/tbody/tr[2]/td[2]/div/div[3]/span[2]
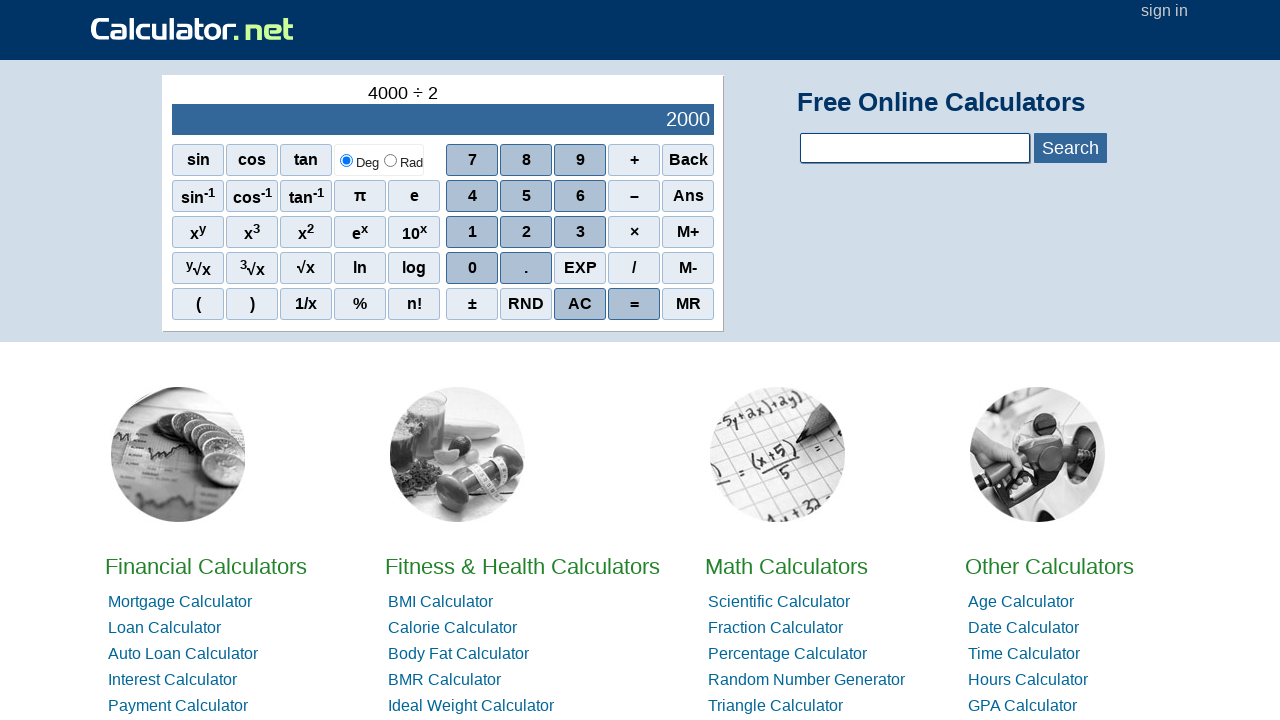

Clicked number 0 at (472, 268) on xpath=//*[@id='sciout']/tbody/tr[2]/td[2]/div/div[4]/span[1]
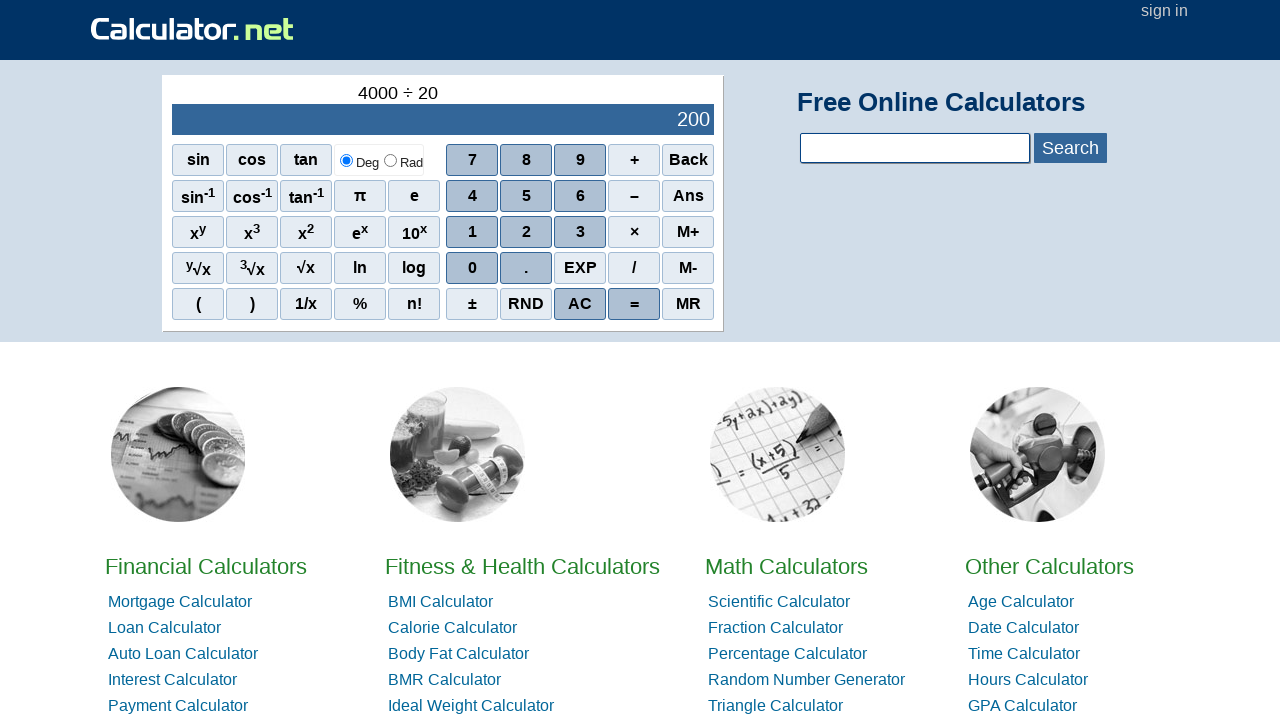

Clicked number 0 at (472, 268) on xpath=//*[@id='sciout']/tbody/tr[2]/td[2]/div/div[4]/span[1]
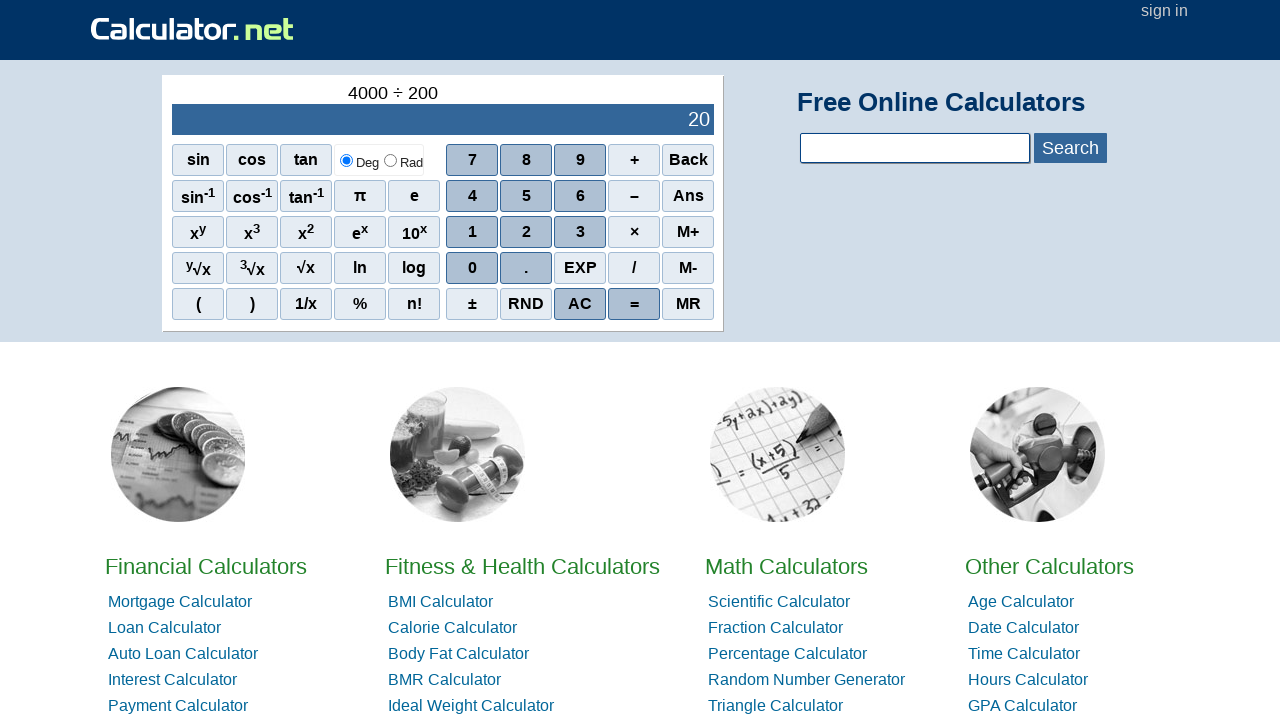

Clicked equals button to compute 4000 / 200 at (634, 304) on xpath=//*[@id='sciout']/tbody/tr[2]/td[2]/div/div[5]/span[4]
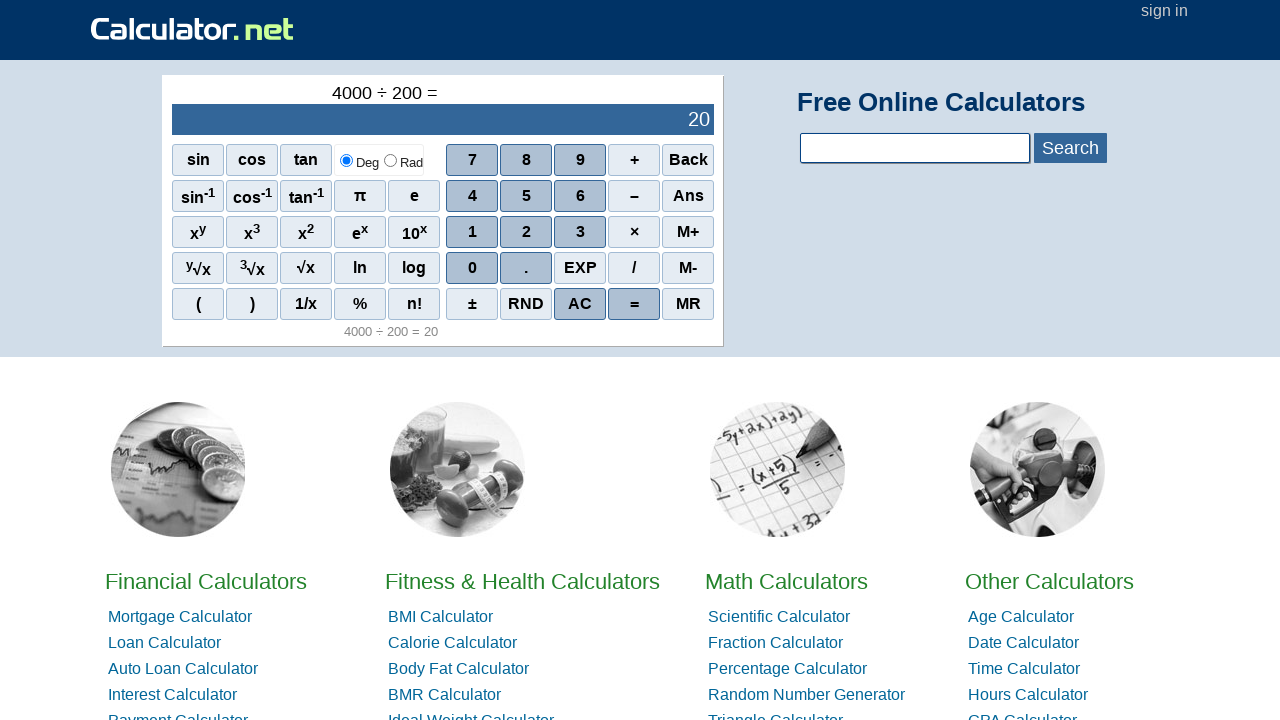

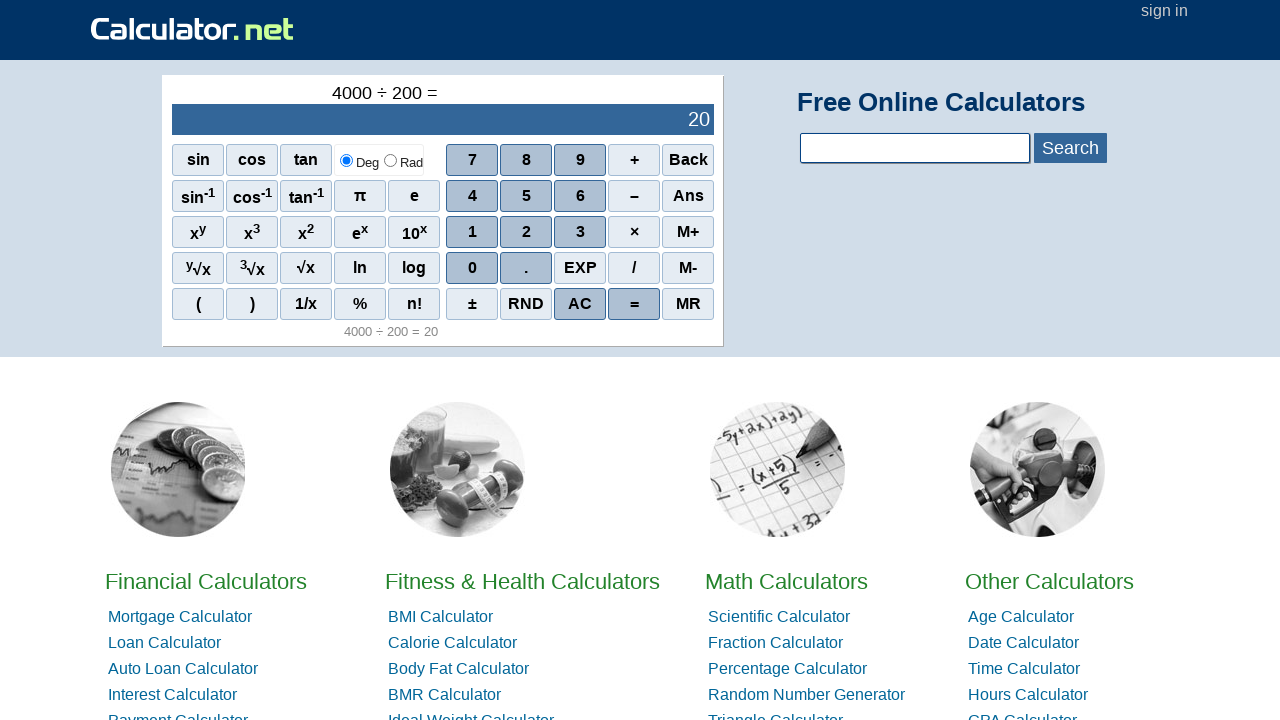